Navigates to a Selenium practice page and sets the browser window to fullscreen mode to test window management capabilities.

Starting URL: https://hatem-hatamleh.github.io/Selenium-html/

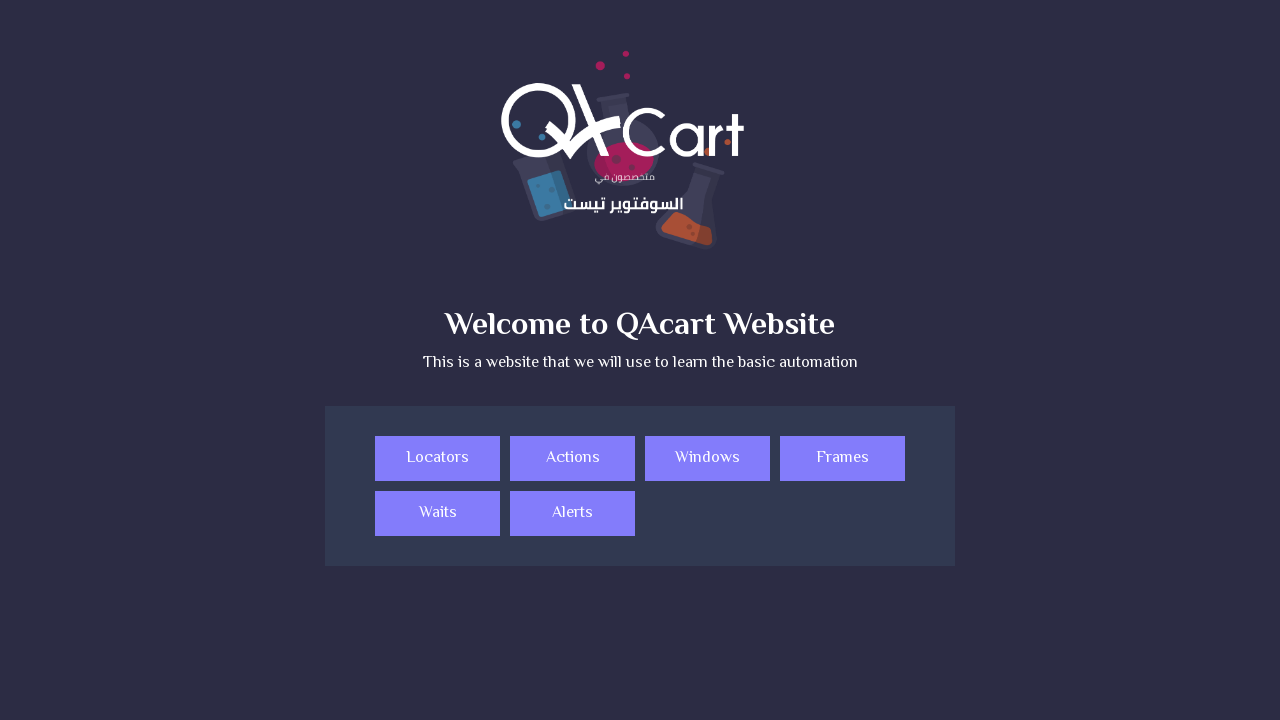

Set viewport size to 1920x1080 for fullscreen mode
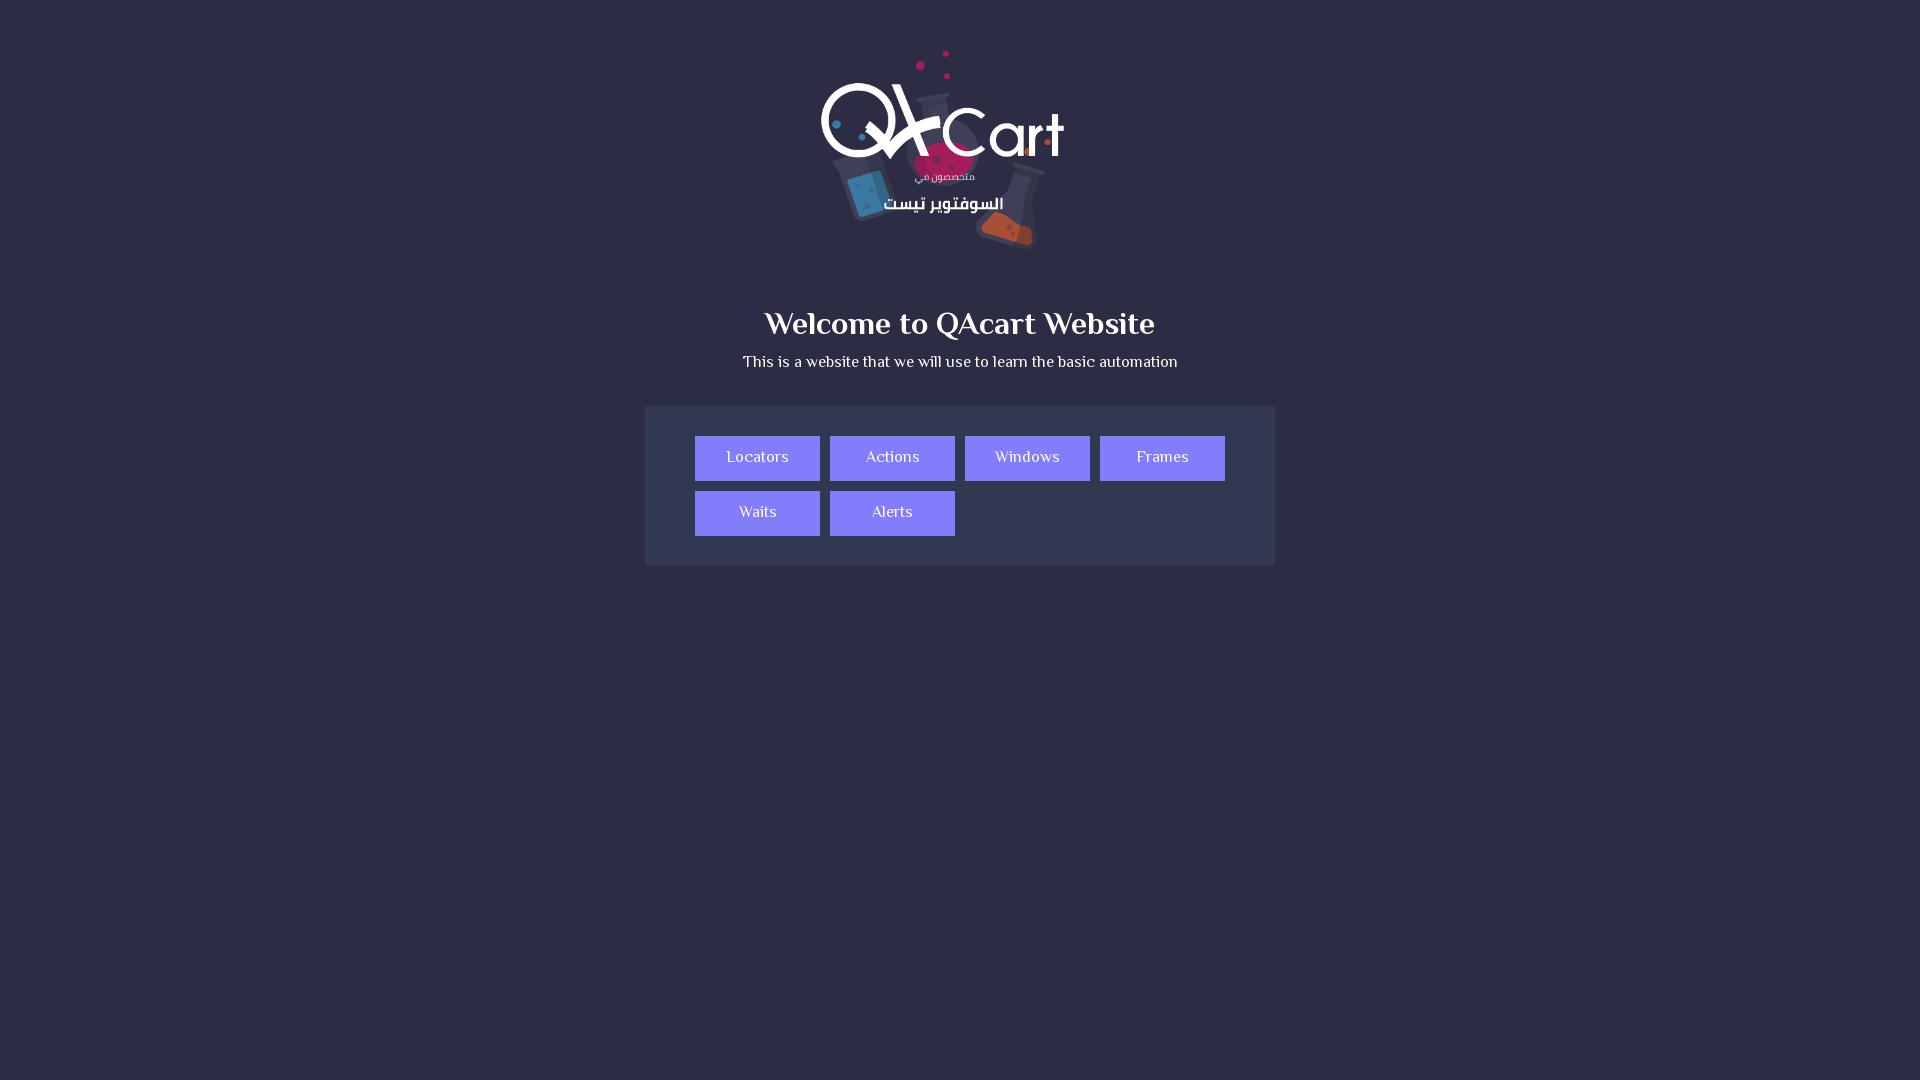

Page fully loaded (domcontentloaded state reached)
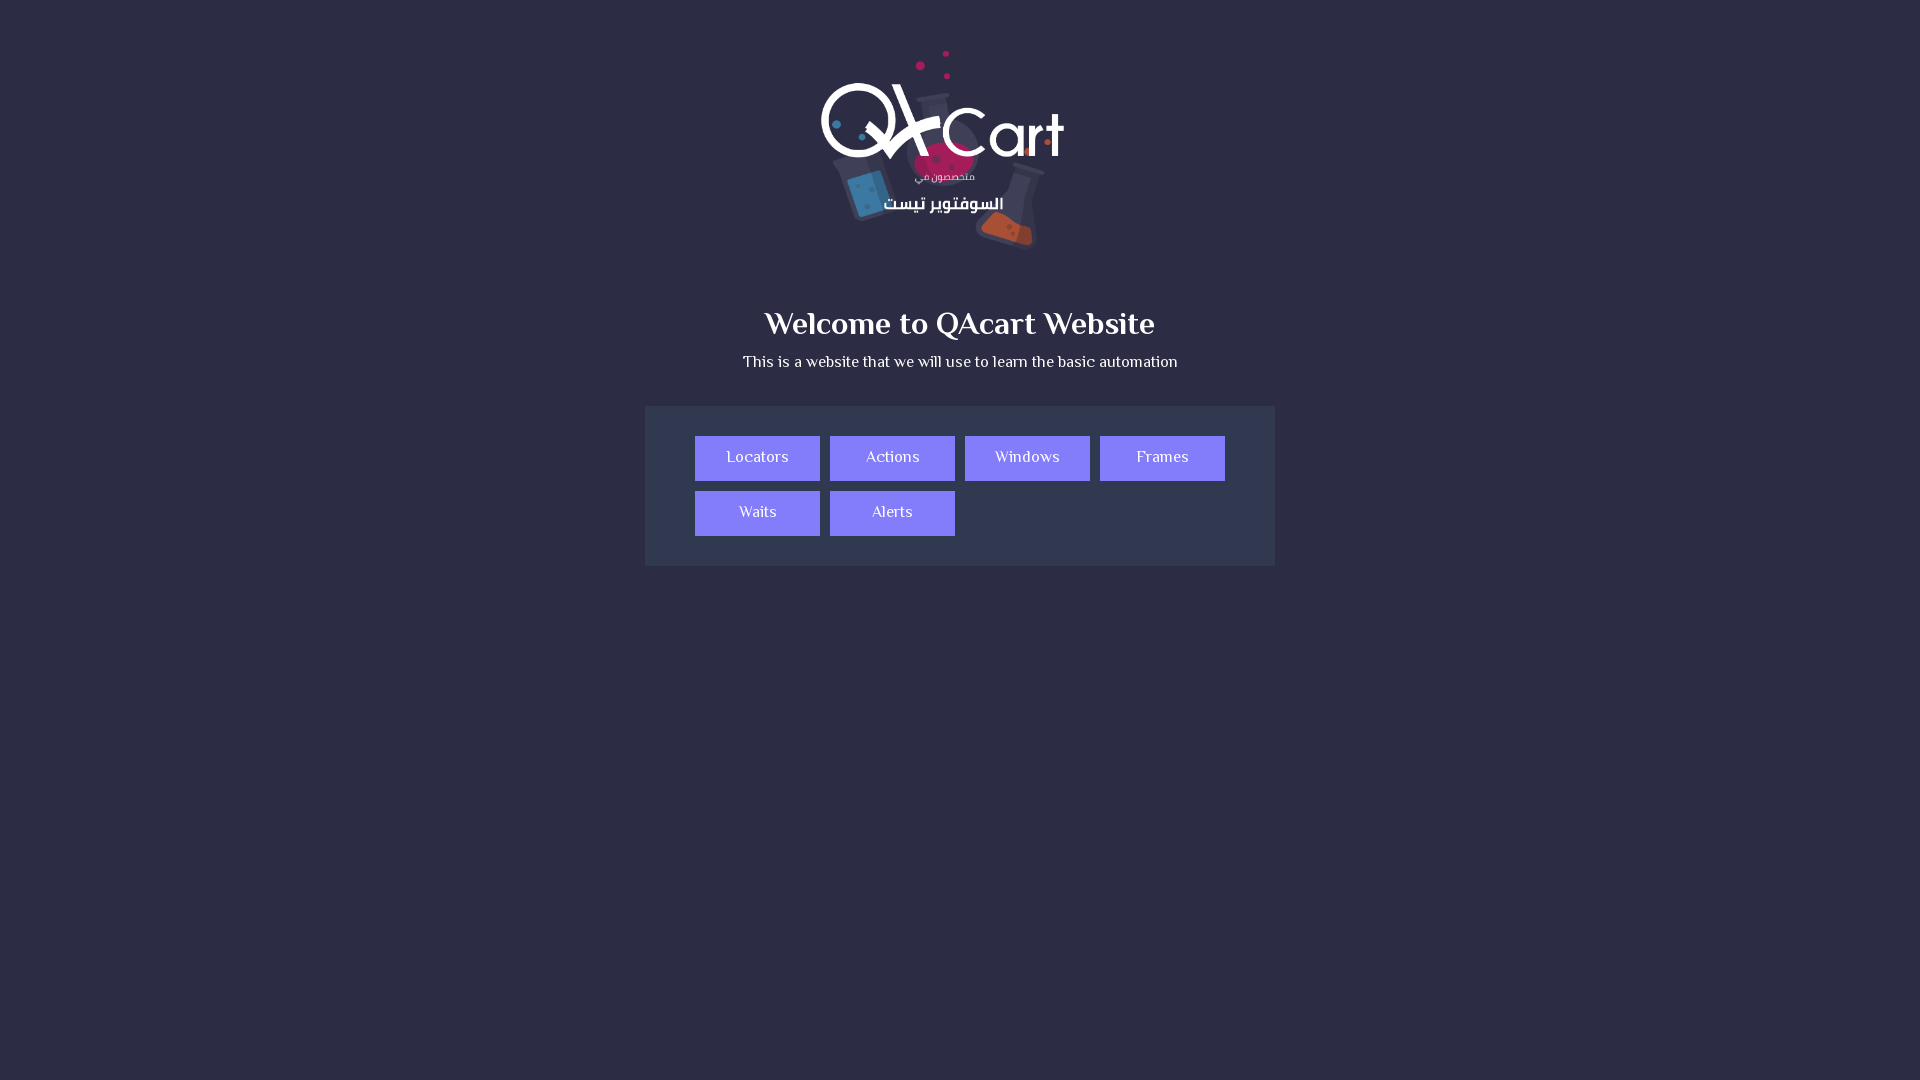

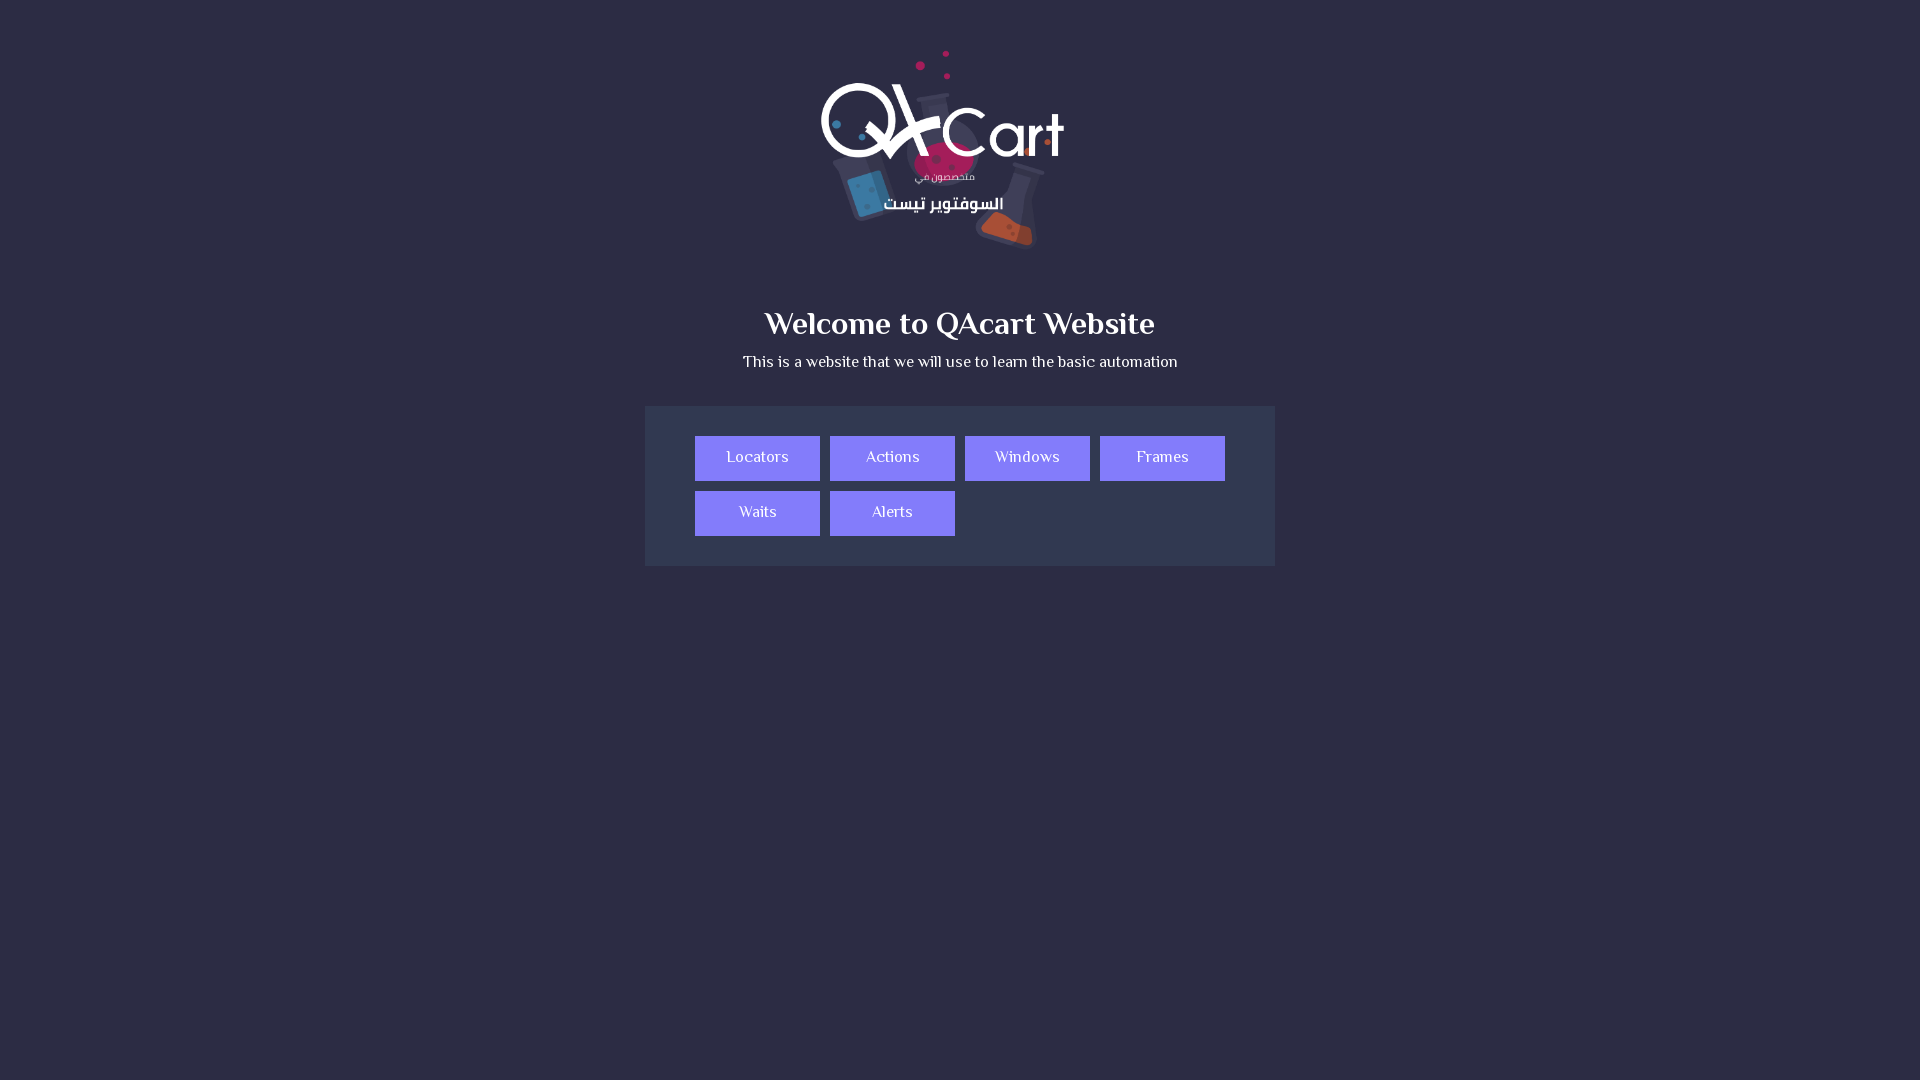